Tests A/B testing page by navigating to it and verifying the title is one of the expected variations

Starting URL: https://the-internet.herokuapp.com/

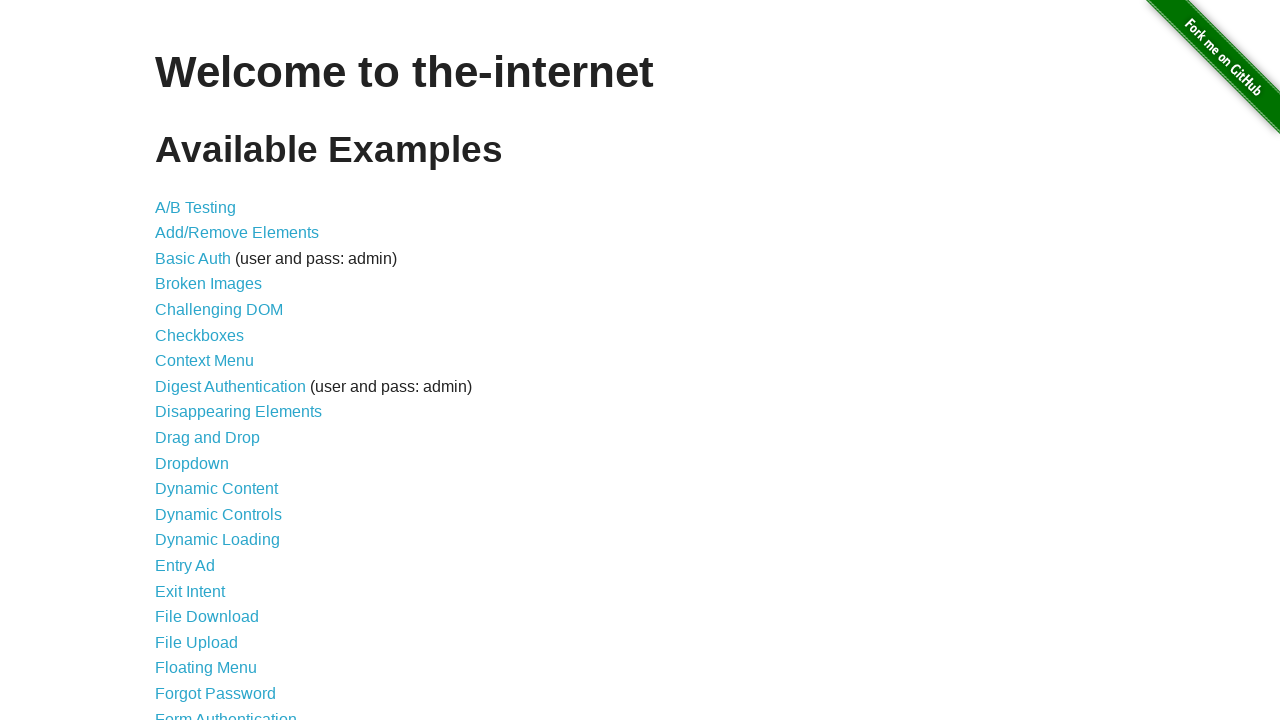

Clicked on A/B Testing link at (196, 207) on a[href='/abtest']
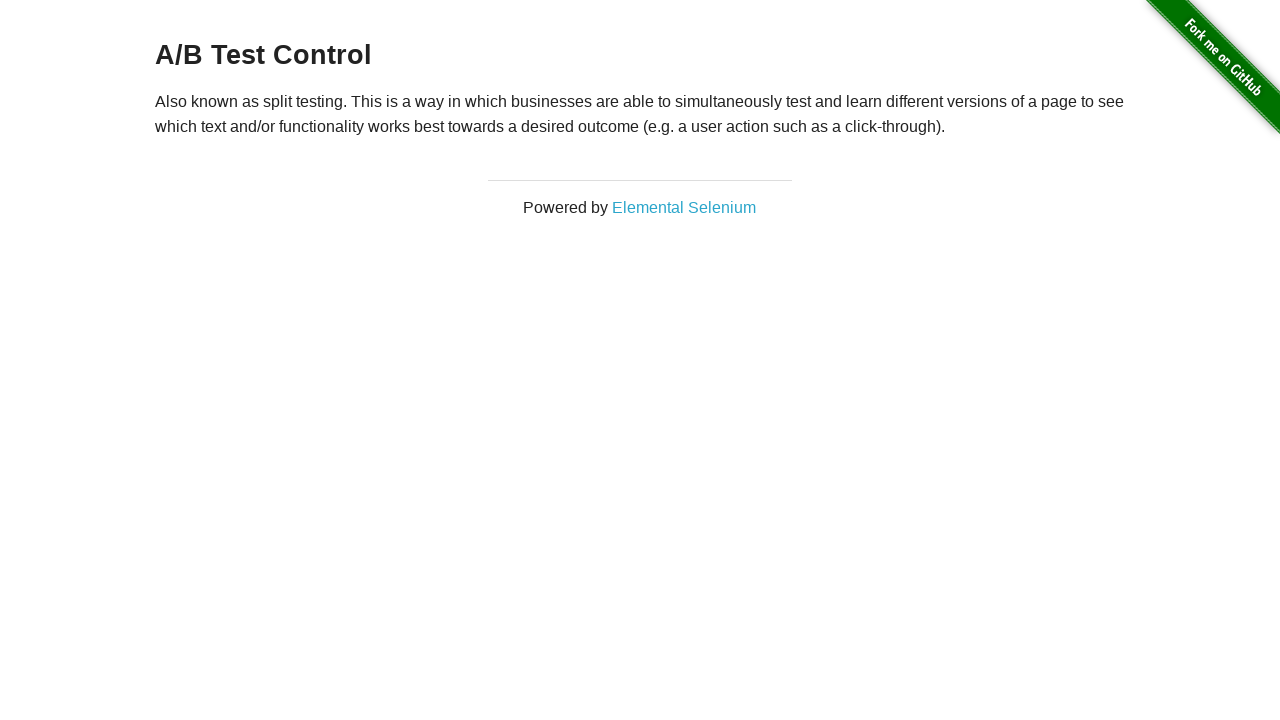

Waited for page title (h3) to load
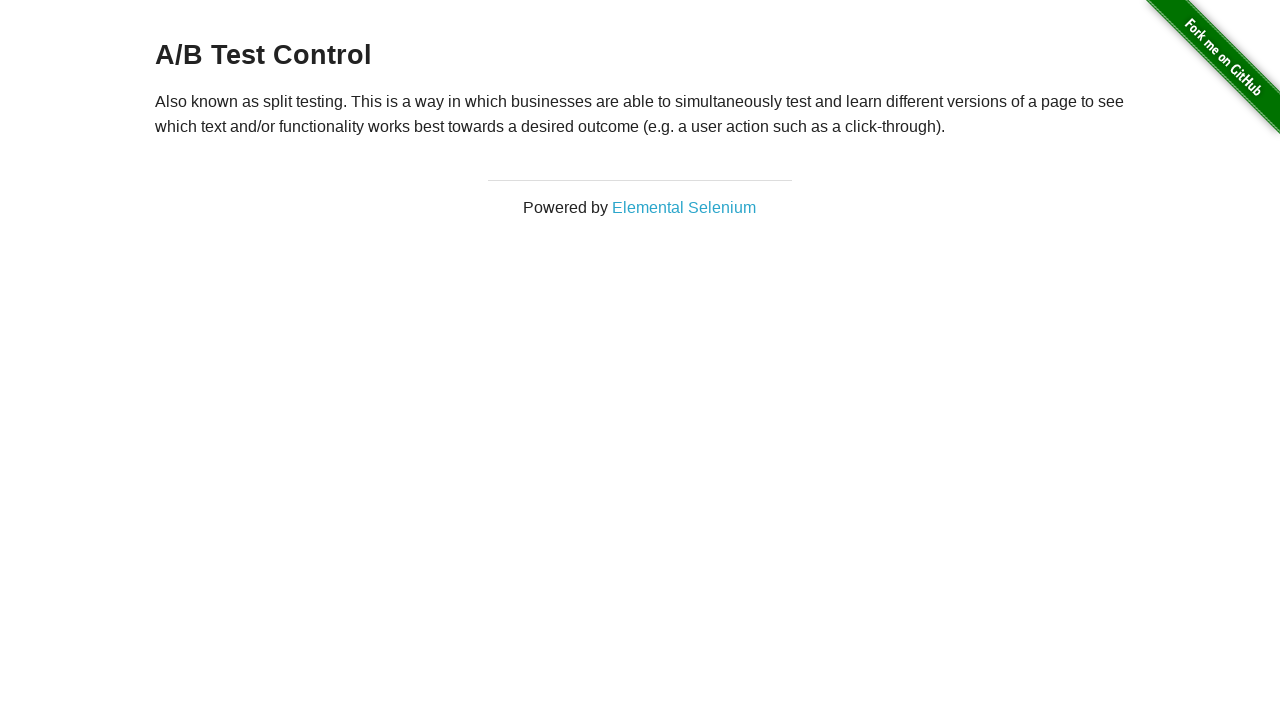

Retrieved title text: 'A/B Test Control'
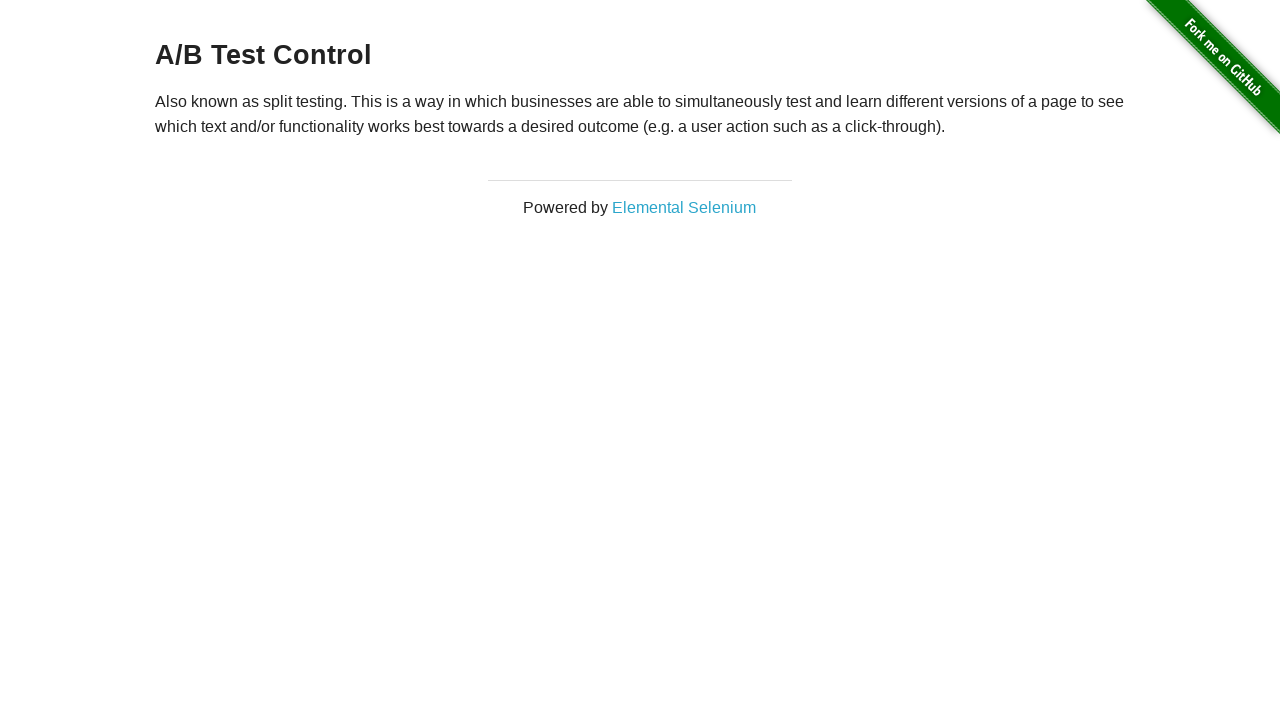

Verified title is one of expected variations: 'A/B Test Control' or 'A/B Test Variation 1'
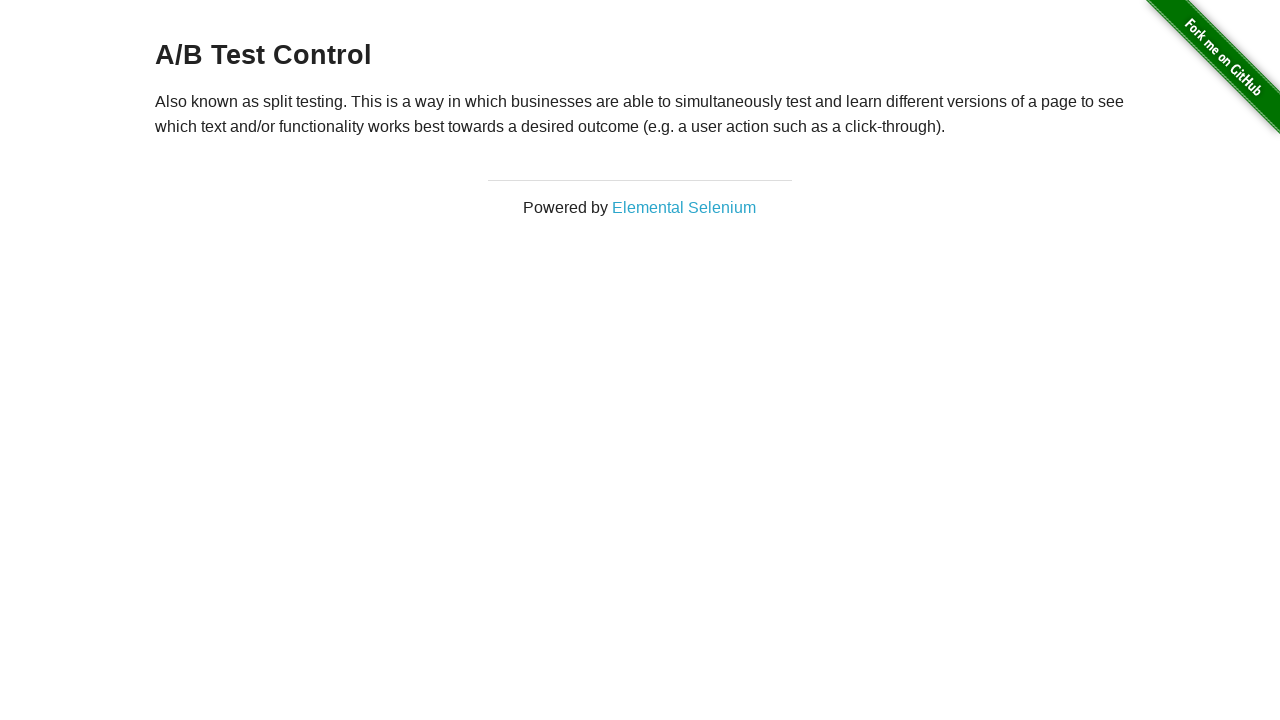

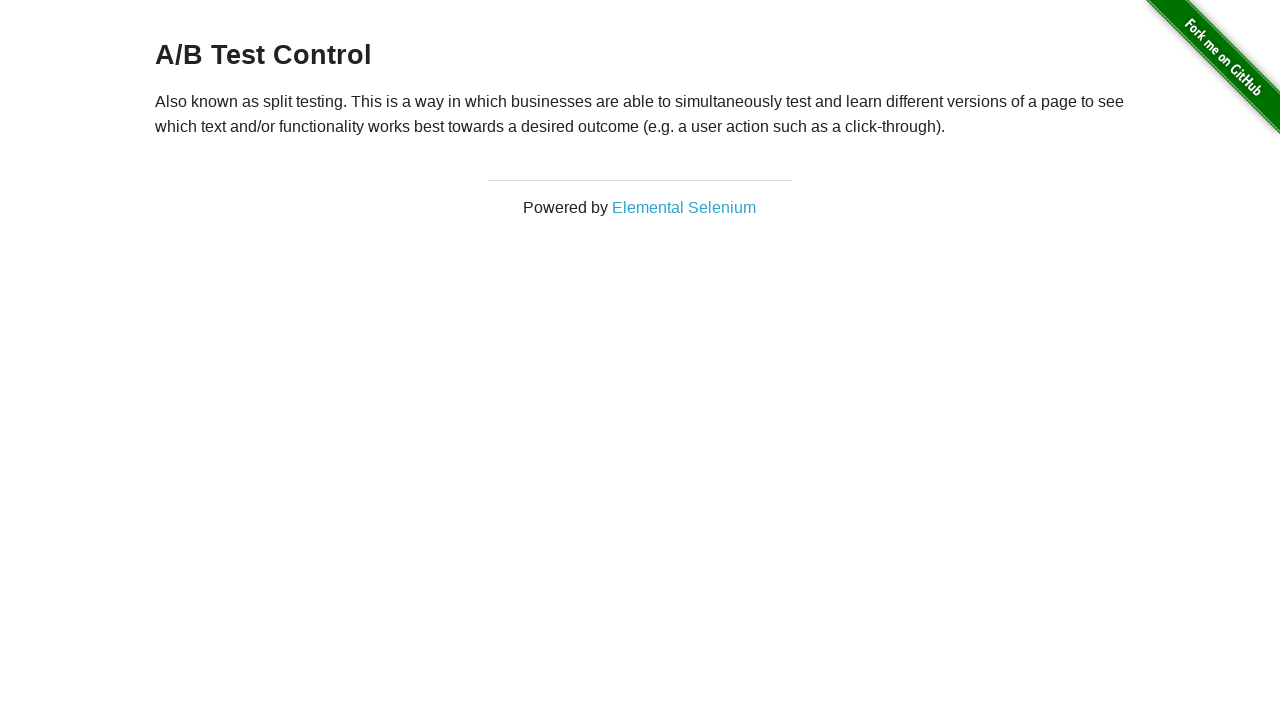